Tests dynamic loading functionality with sufficient wait time by clicking the Start button and verifying the "Hello World!" text appears

Starting URL: https://automationfc.github.io/dynamic-loading/

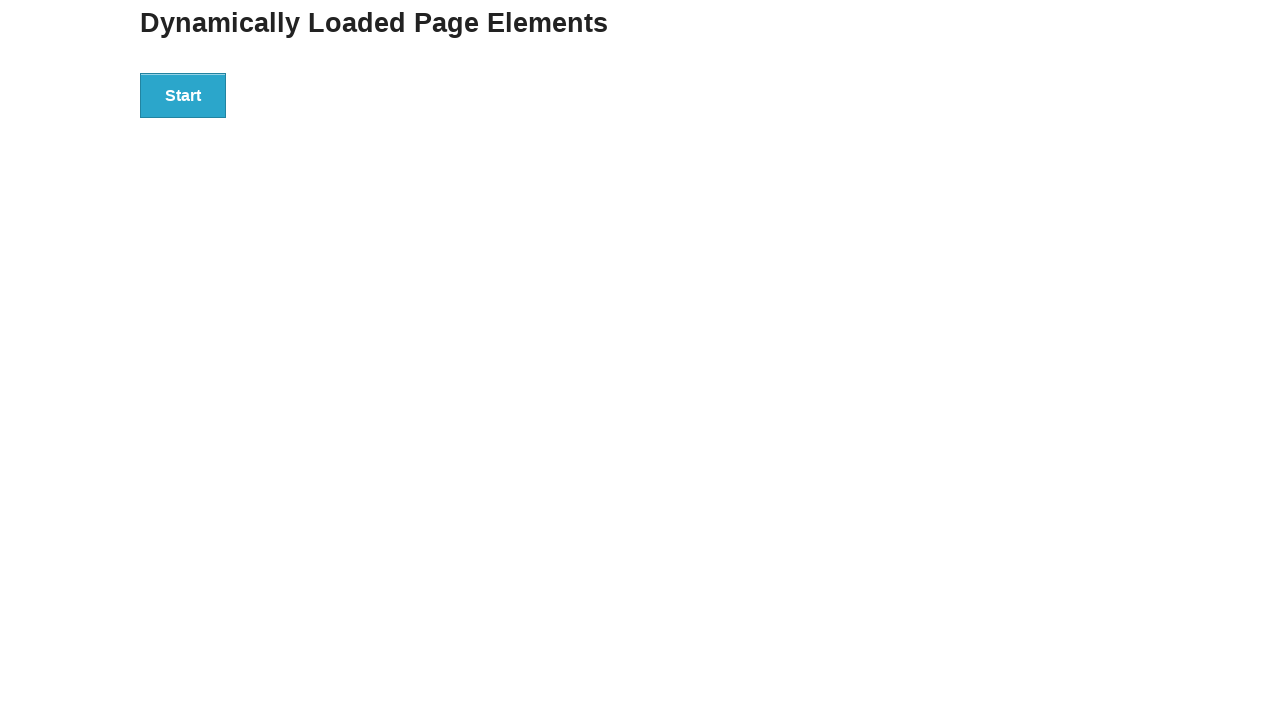

Navigated to dynamic loading test page
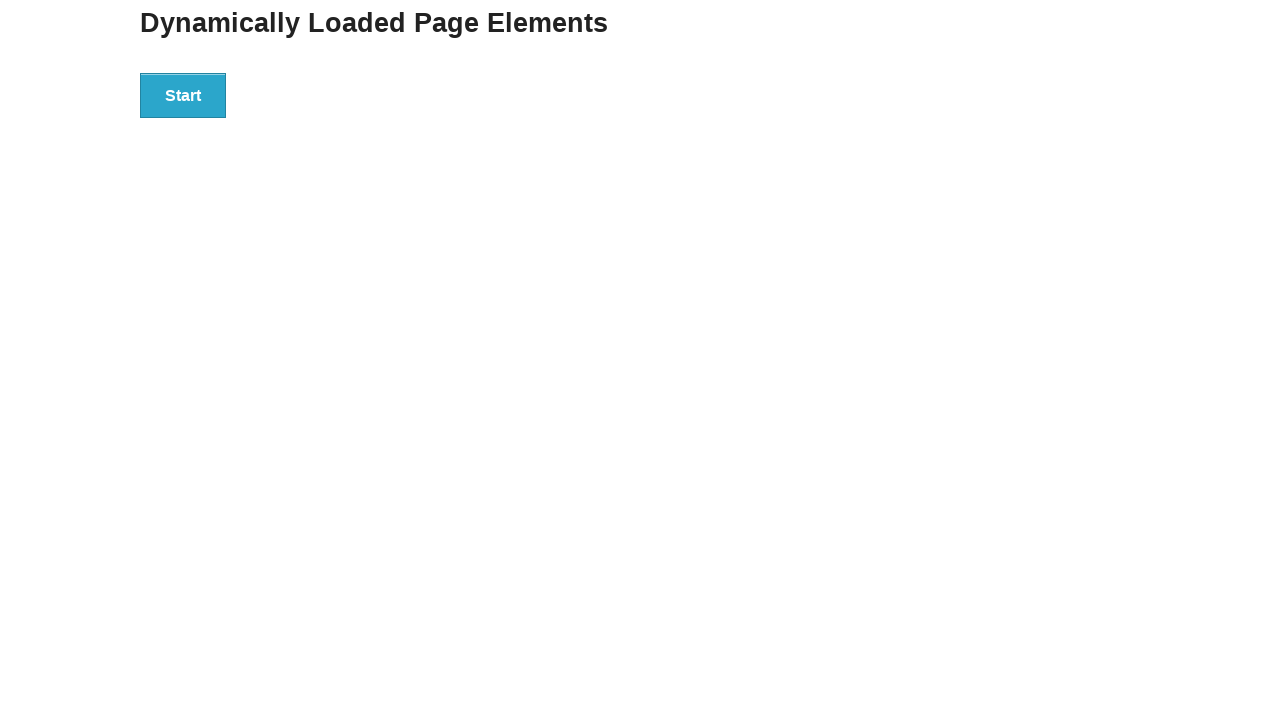

Clicked Start button to initiate dynamic loading at (183, 95) on div#start>button
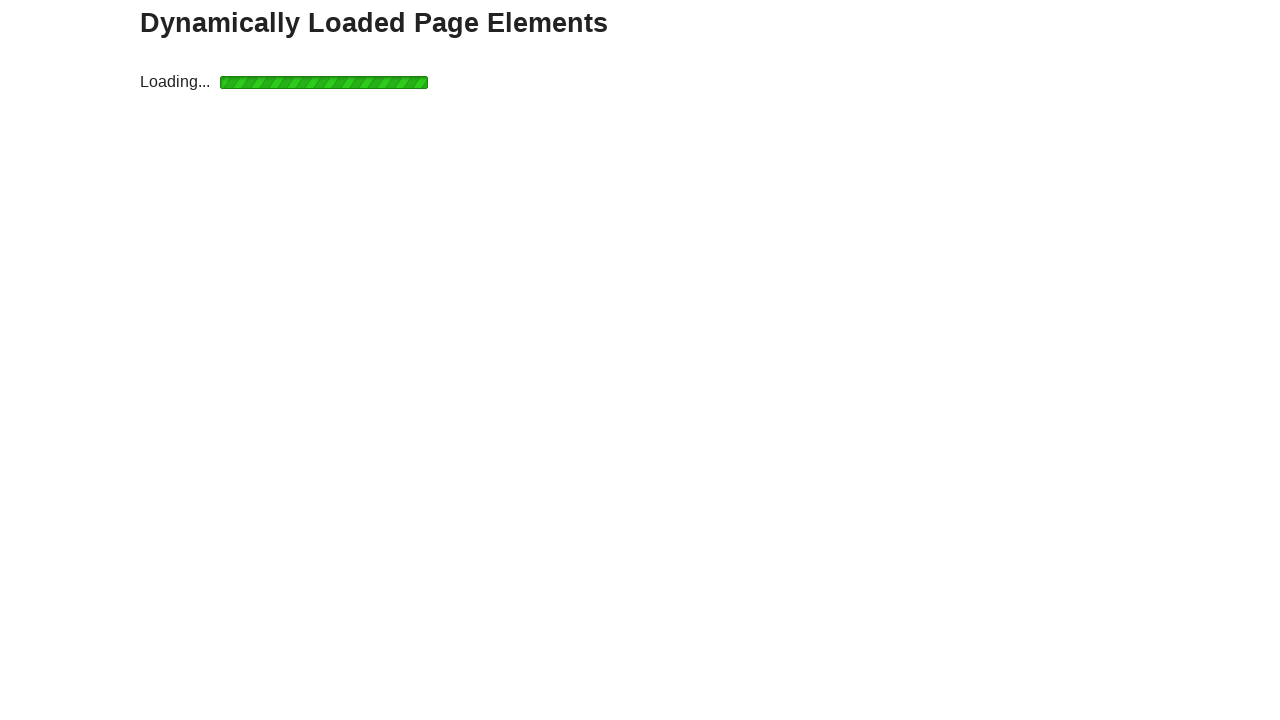

Waited for finish text element to load
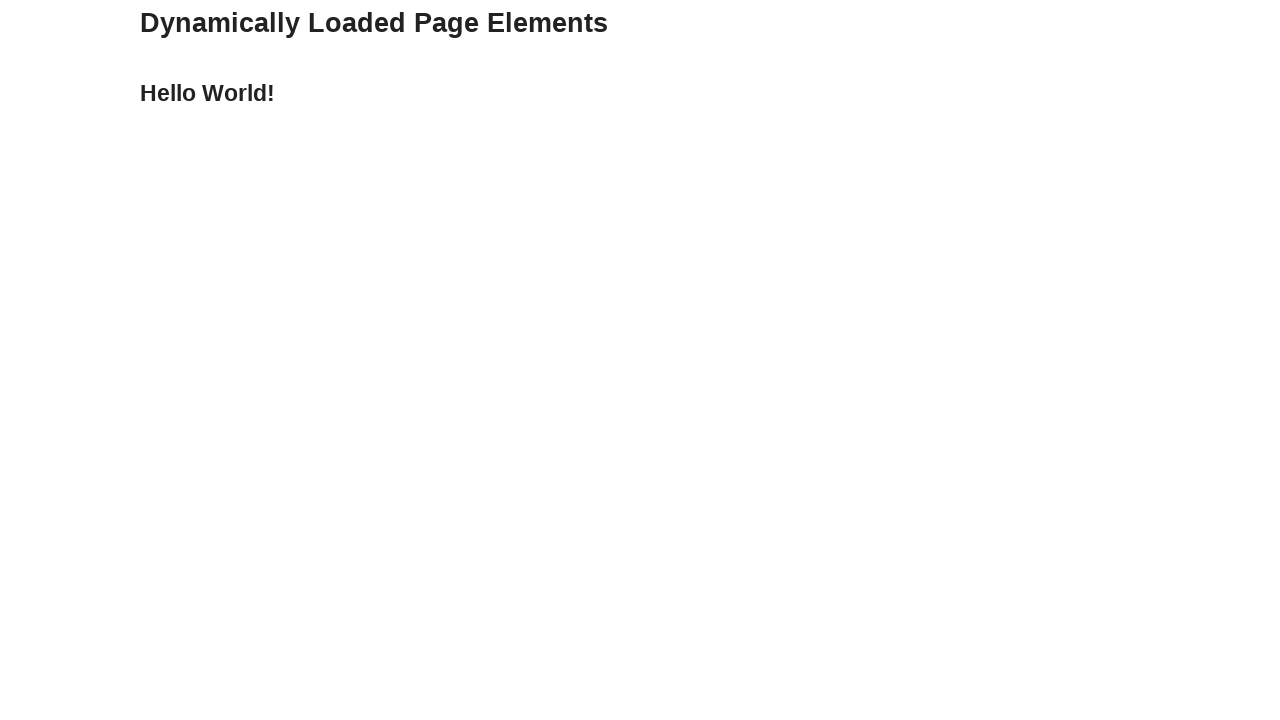

Verified 'Hello World!' text appeared successfully
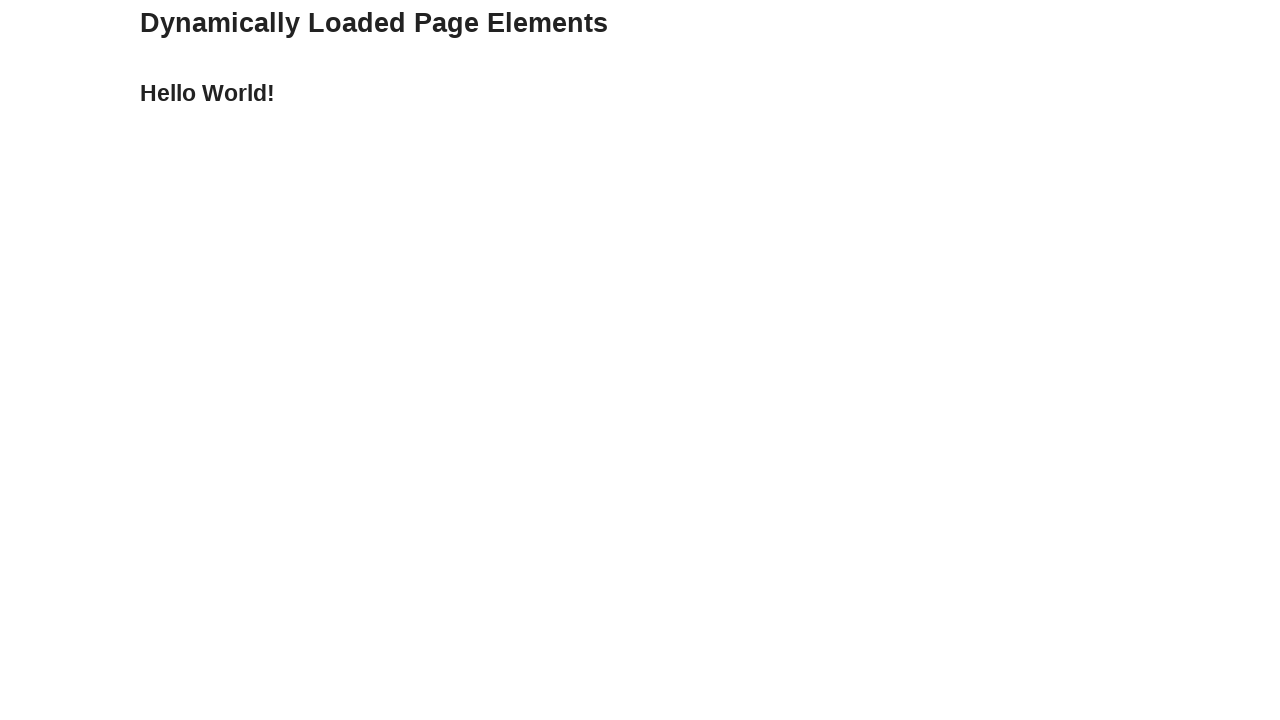

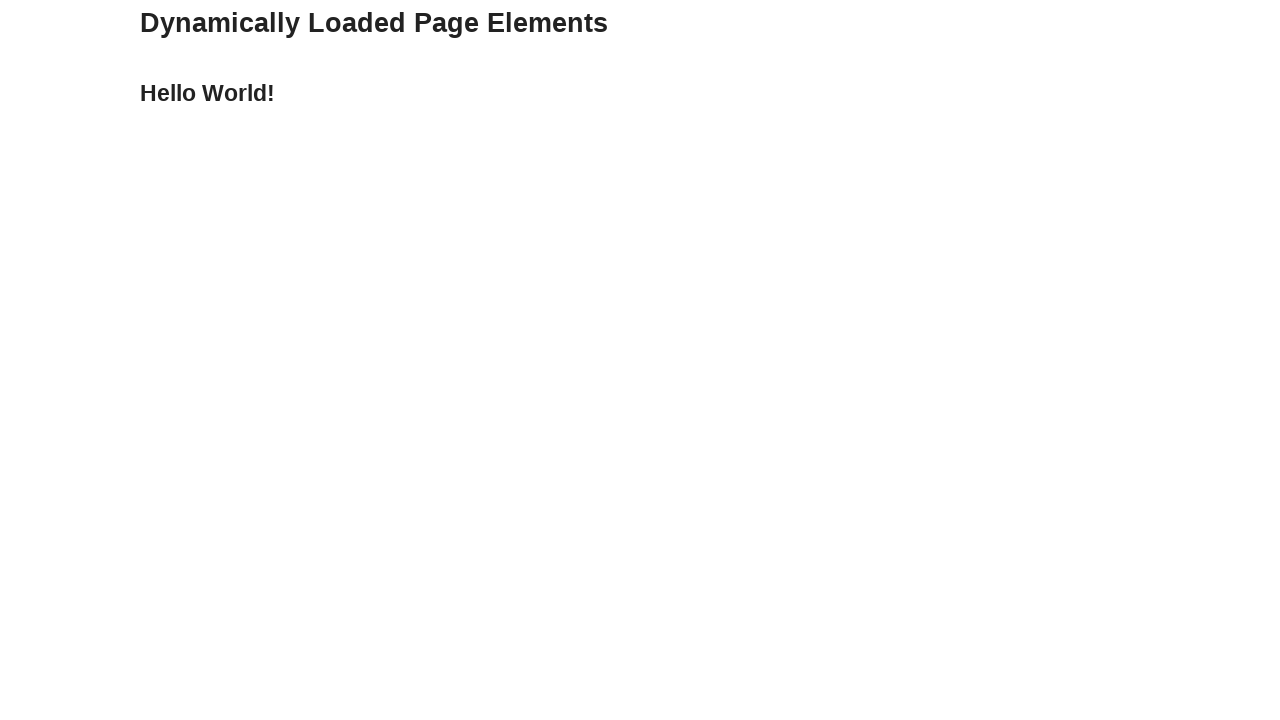